Navigates to SpiceJet booking page and interacts with the currency dropdown to retrieve the default selected currency option

Starting URL: https://book.spicejet.com

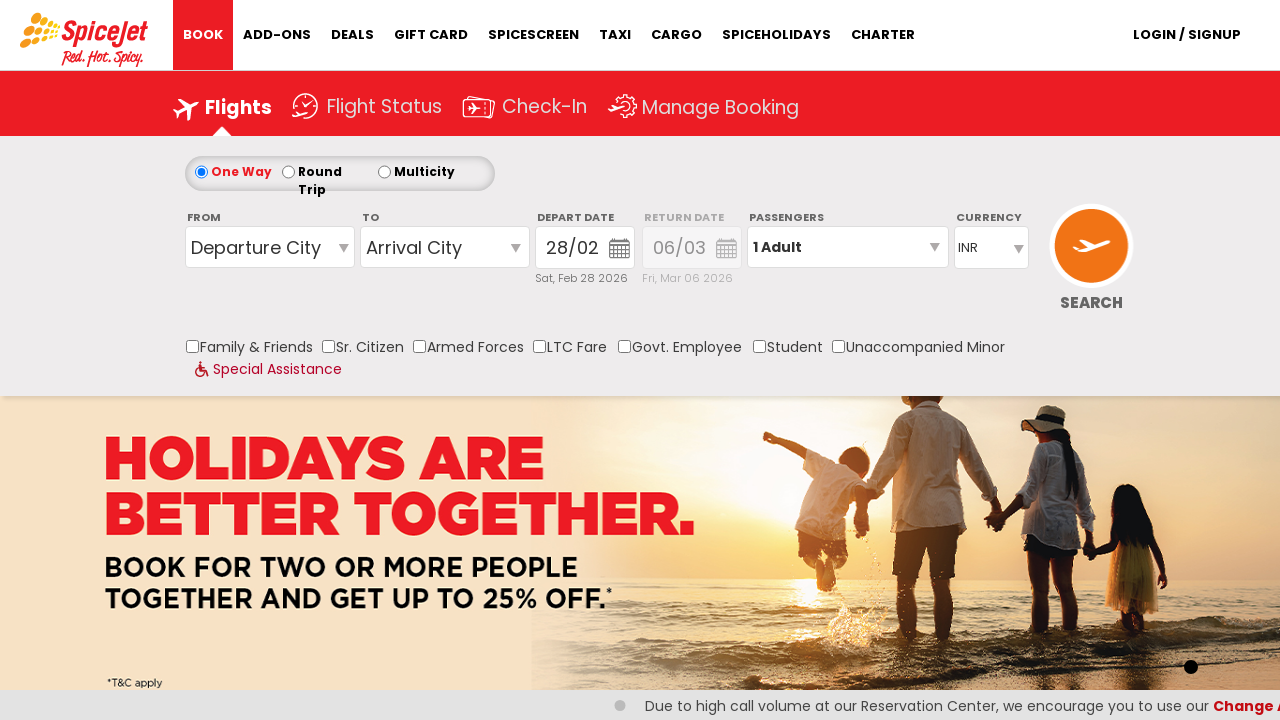

Waited for currency dropdown to be available
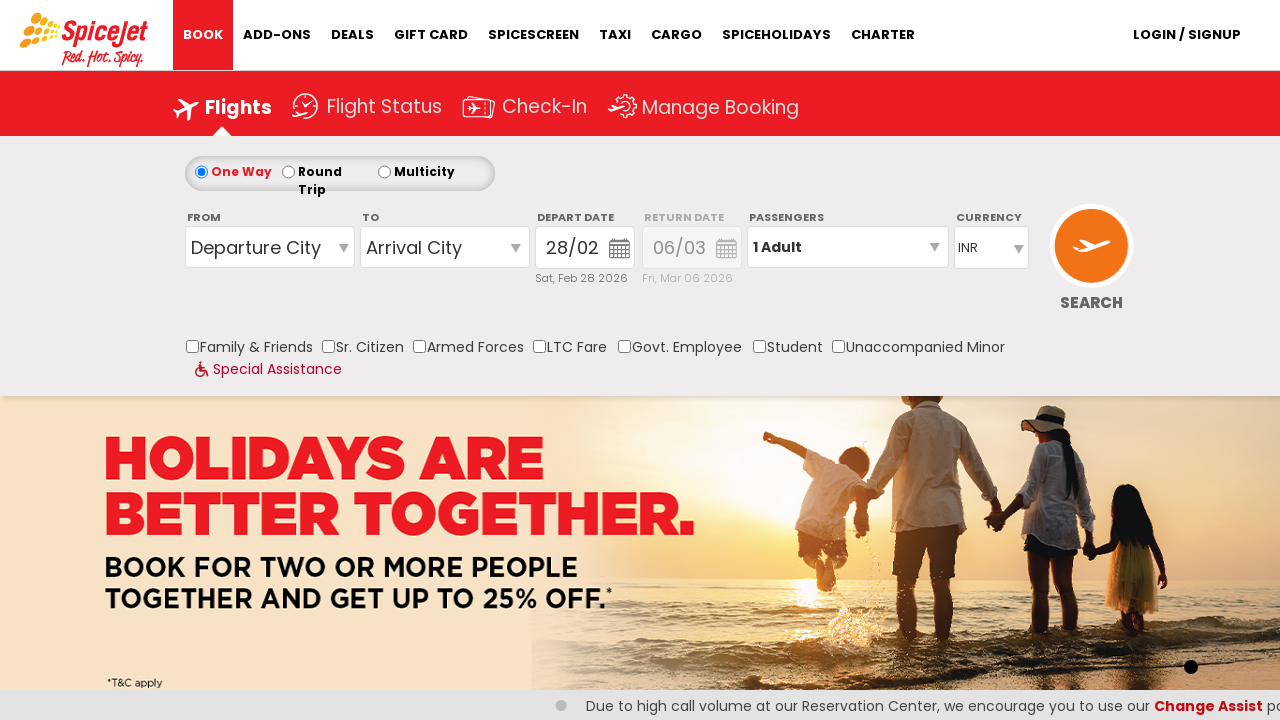

Retrieved default selected currency: INR
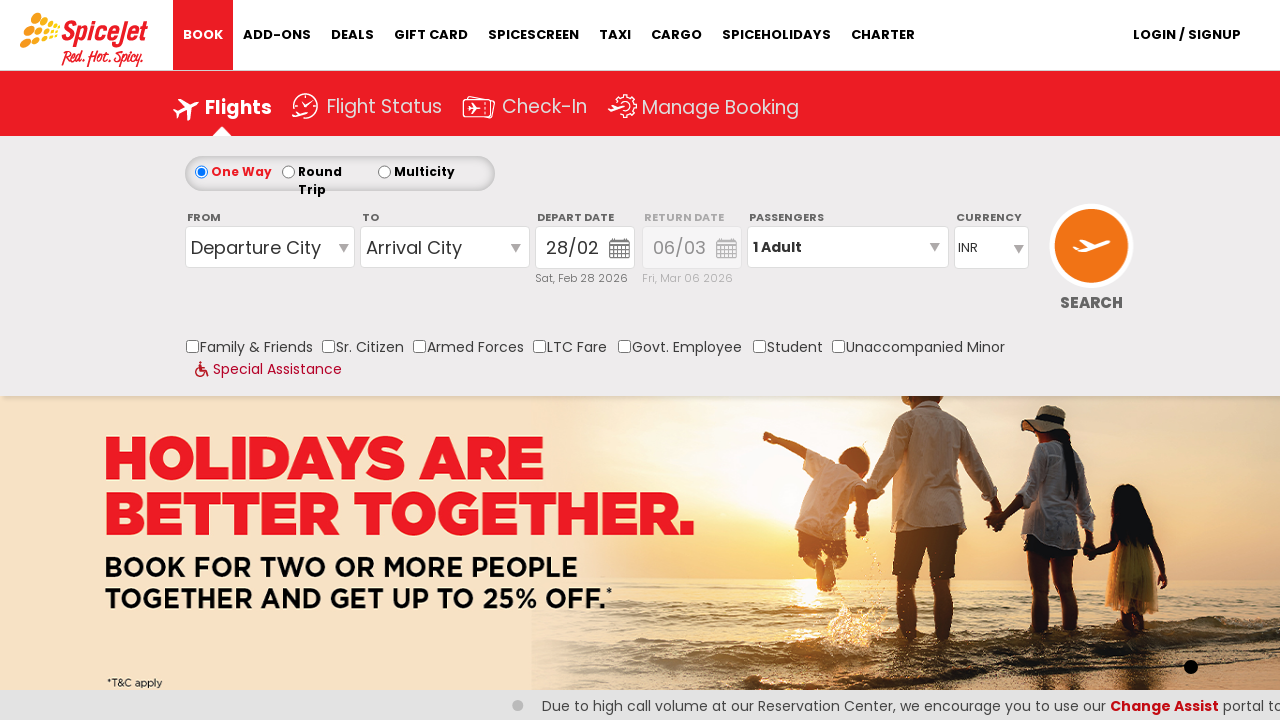

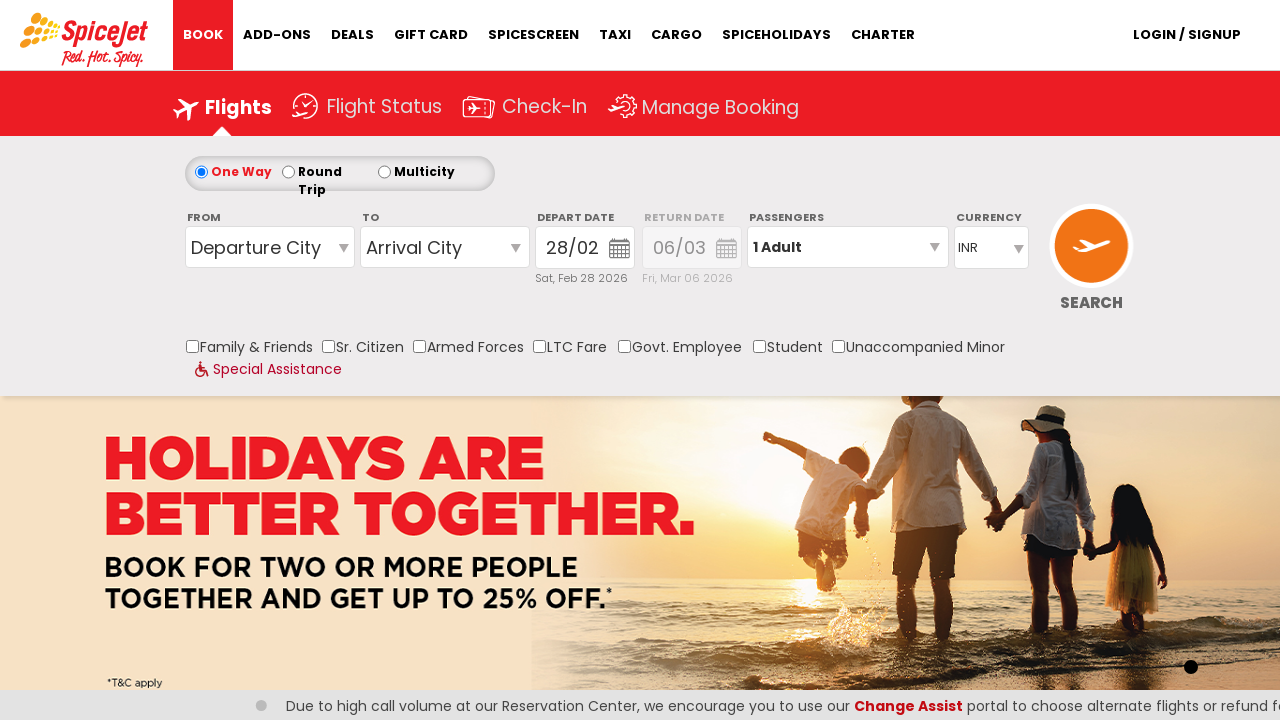